Tests checkbox functionality by checking and unchecking a checkbox, verifying its state after each action

Starting URL: https://rahulshettyacademy.com/AutomationPractice/

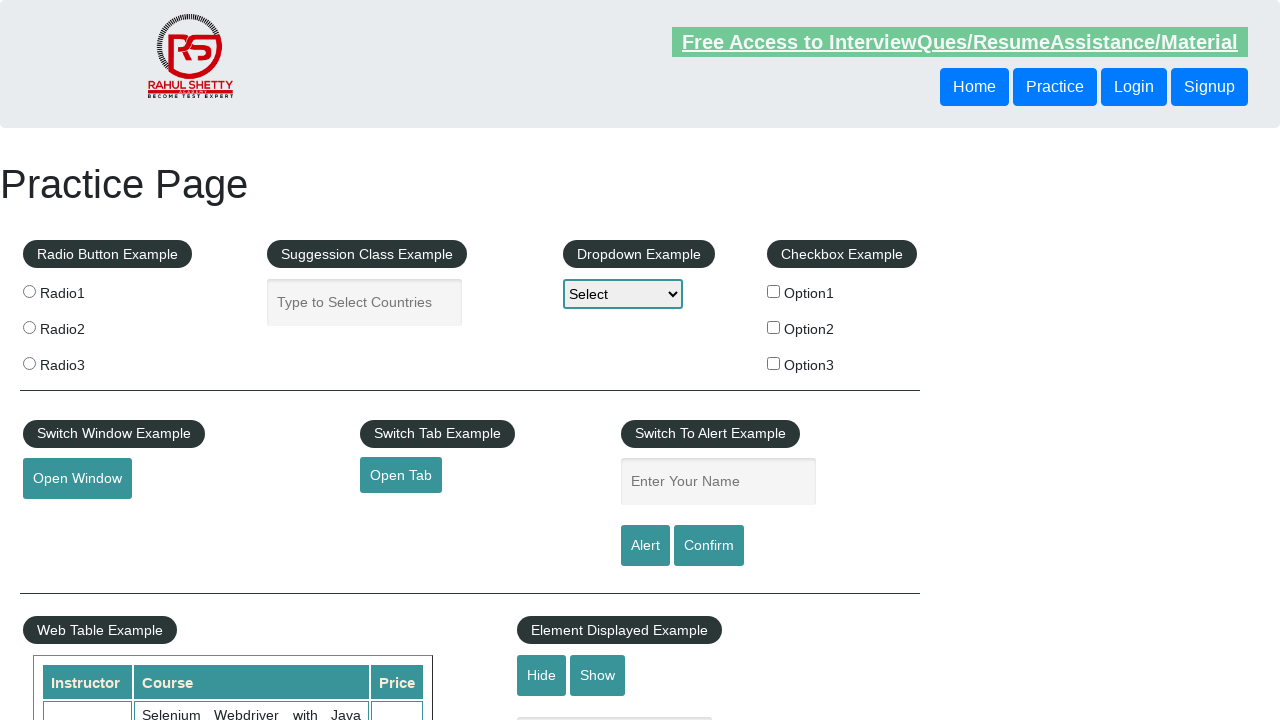

Clicked checkbox Option1 to check it at (774, 291) on #checkBoxOption1
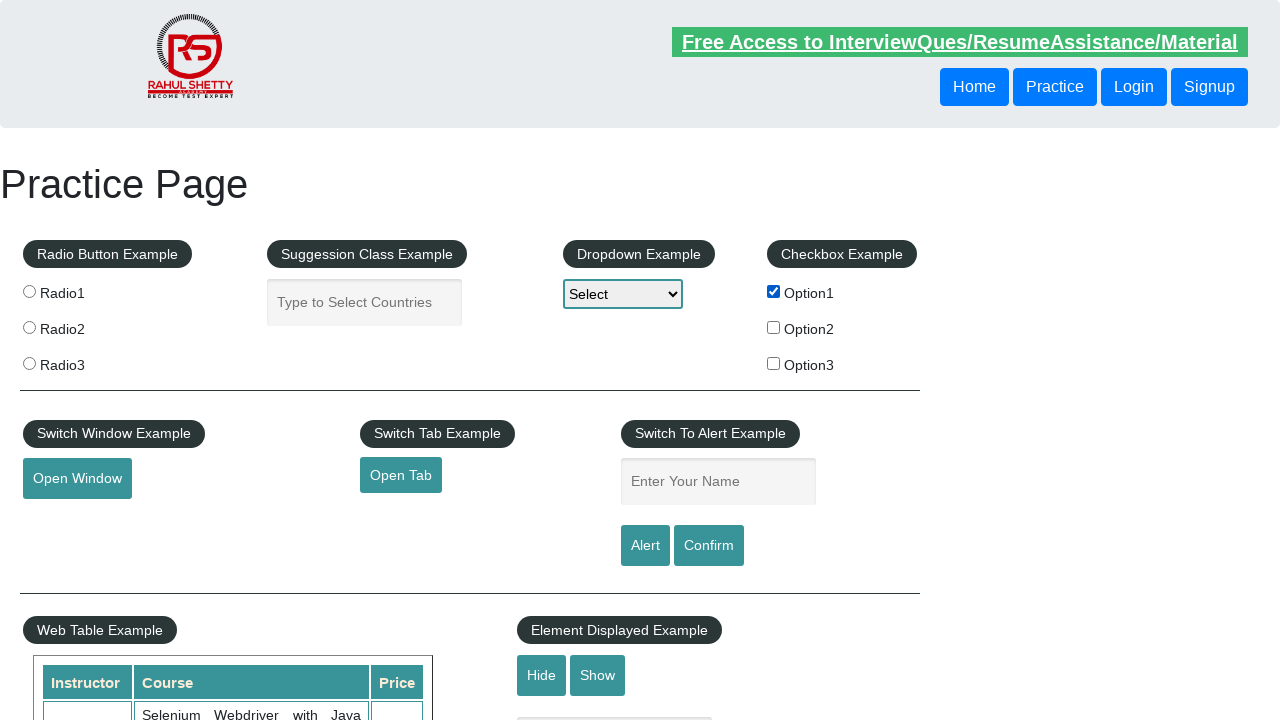

Verified that Option1 checkbox is checked
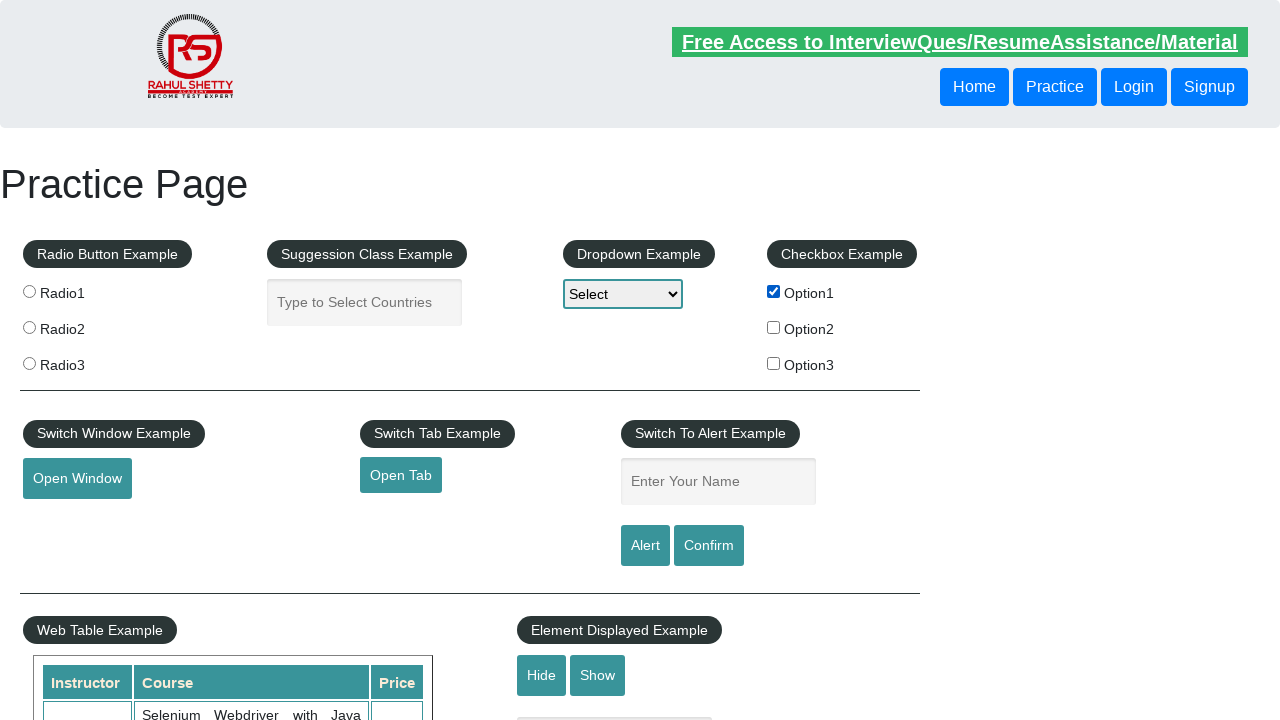

Clicked checkbox Option1 to uncheck it at (774, 291) on #checkBoxOption1
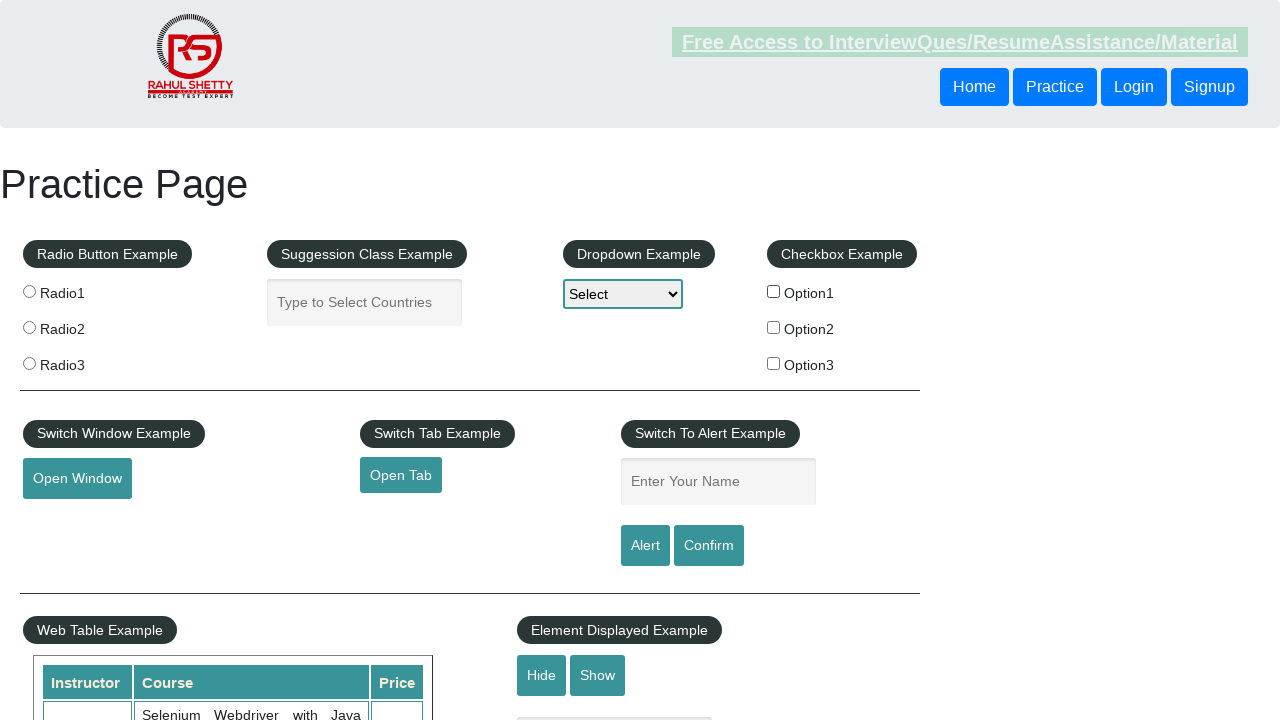

Verified that Option1 checkbox is unchecked
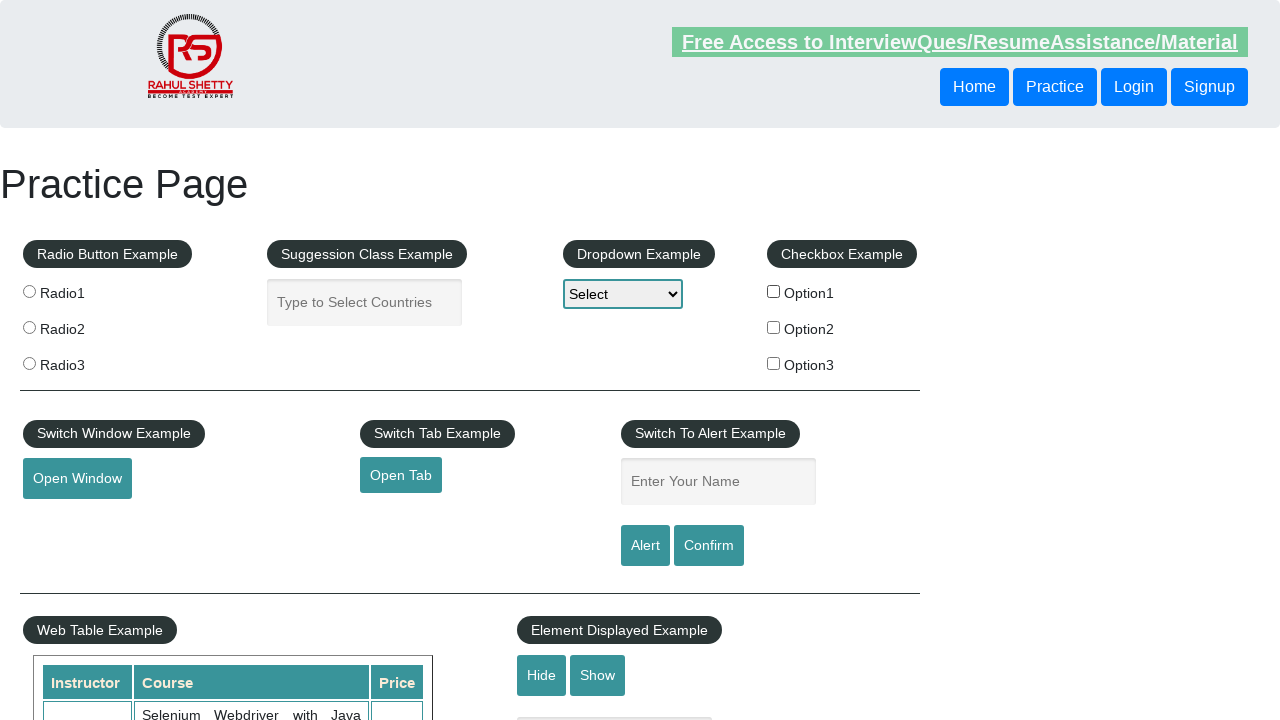

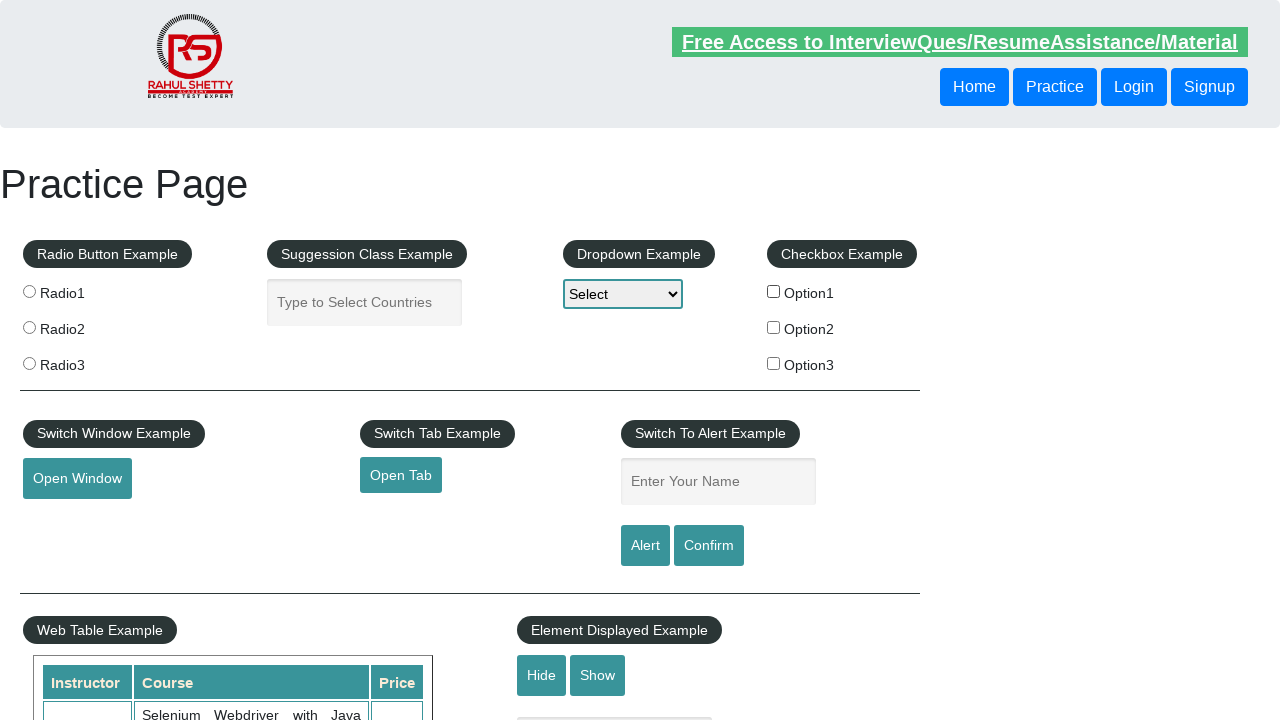